Tests that registration fails when username is too short (less than 3 characters).

Starting URL: https://anatoly-karpovich.github.io/demo-login-form/

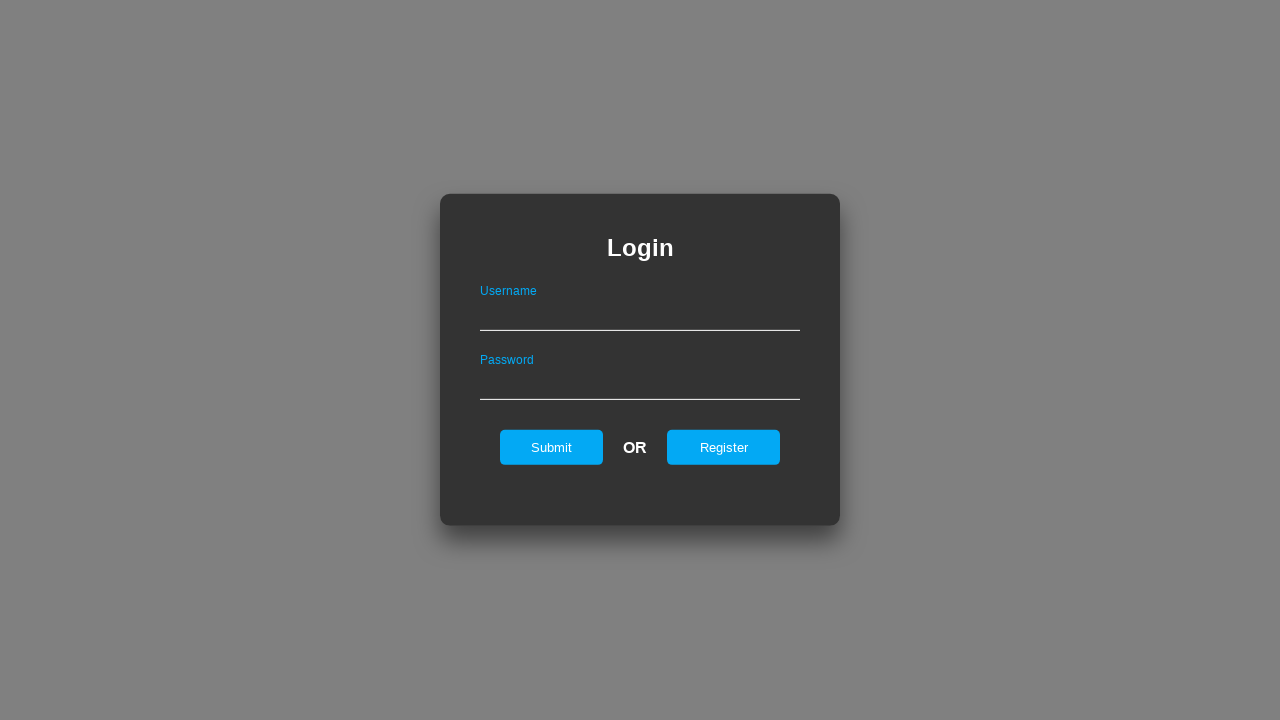

Clicked register button to navigate to registration form at (724, 447) on #registerOnLogin
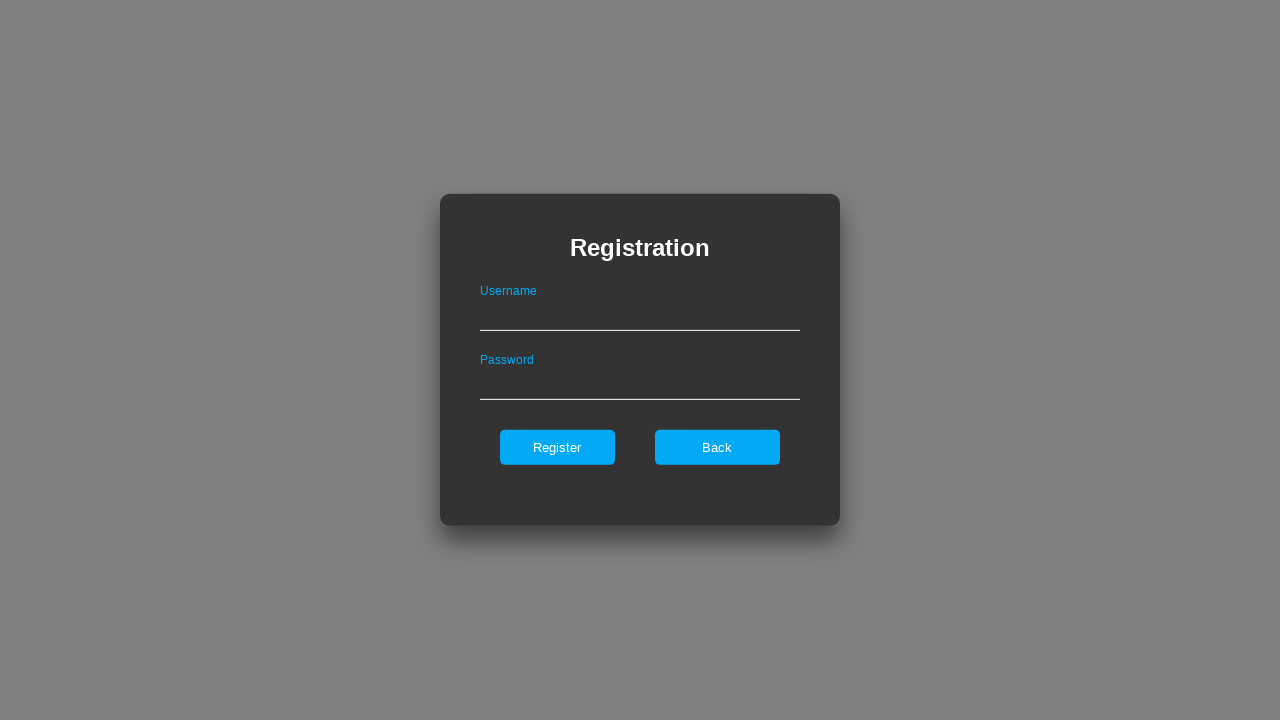

Filled username field with short username 'qw' (2 characters) on #userNameOnRegister
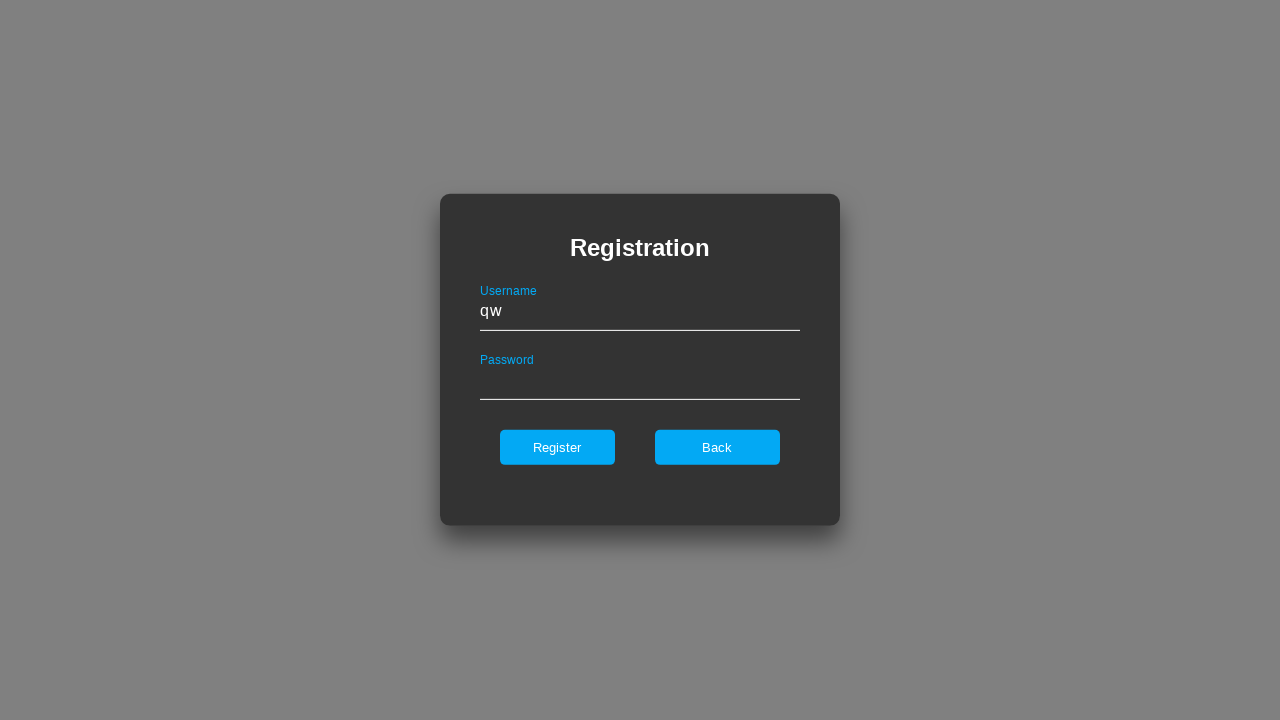

Filled password field with valid password 'Qwerty1234' on #passwordOnRegister
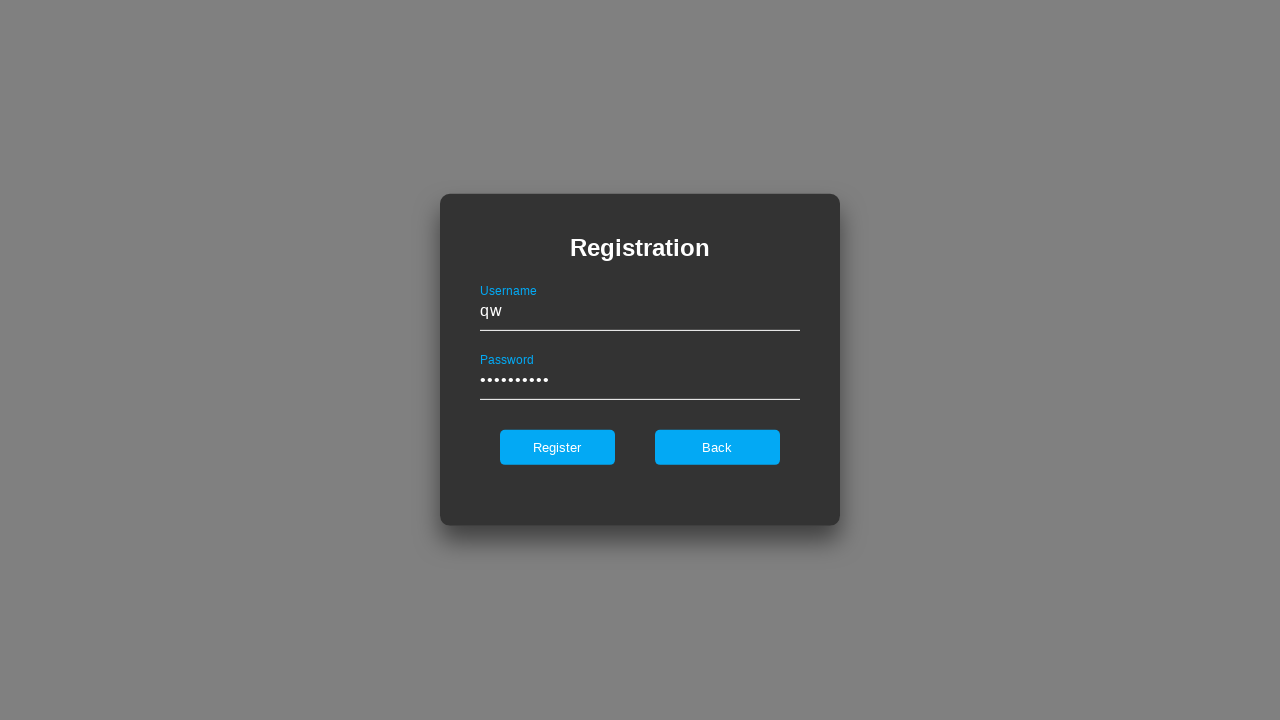

Clicked register button to submit registration form at (557, 447) on #register
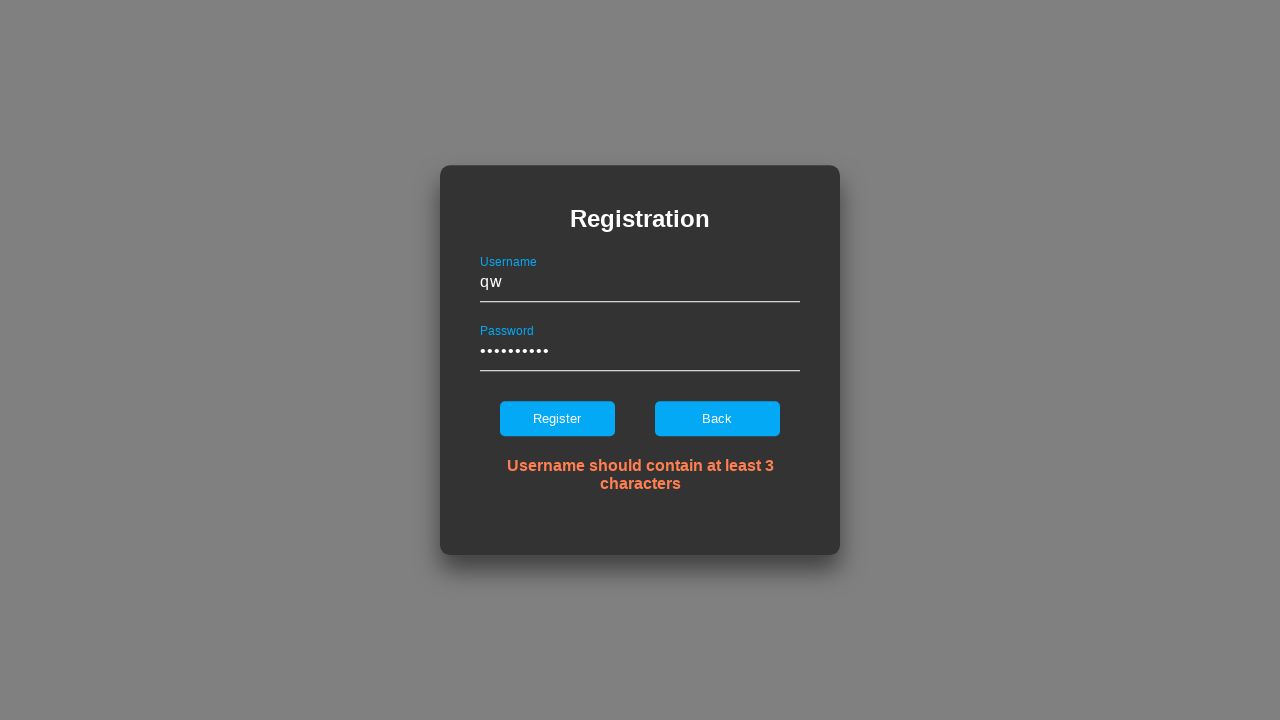

Error message for short username appeared as expected
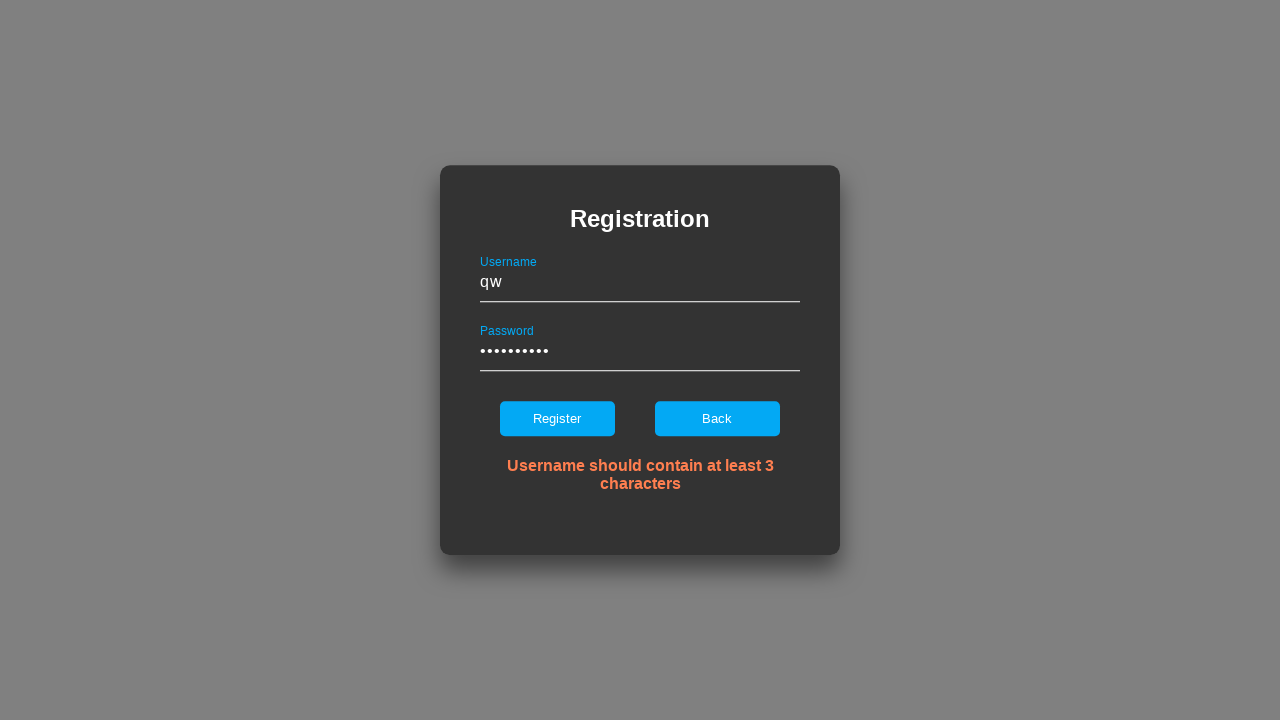

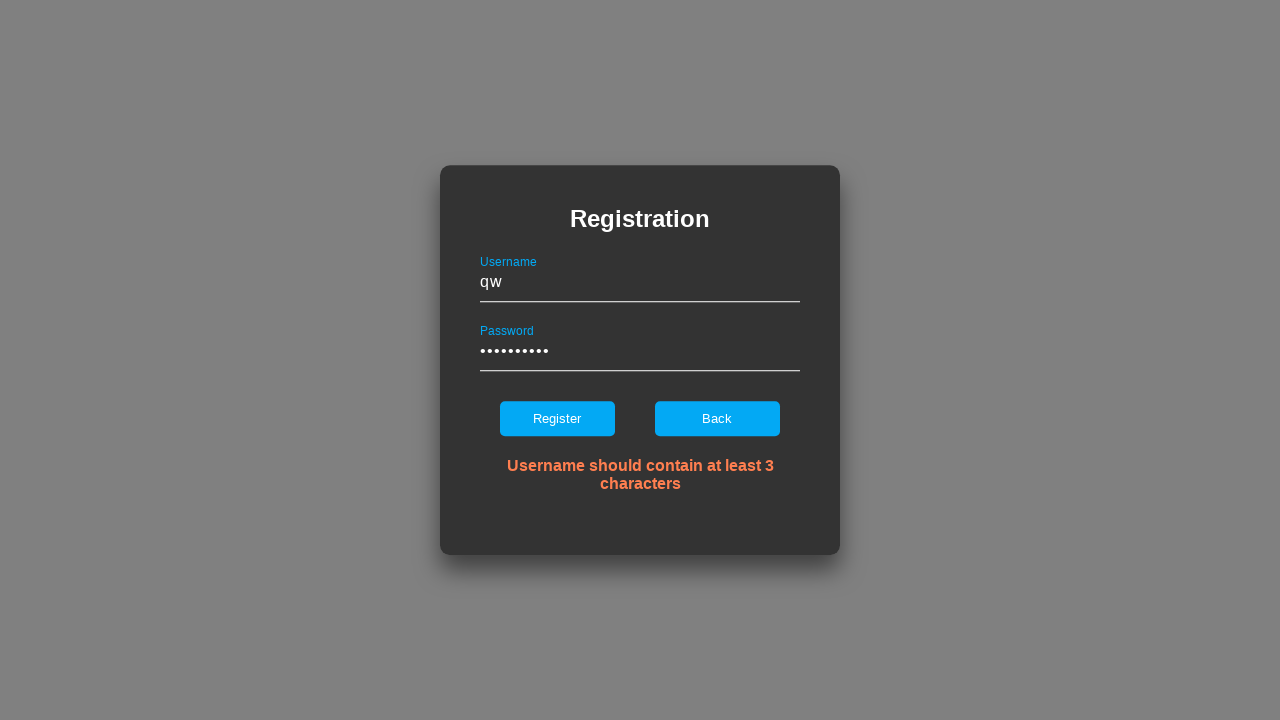